Fills out a multi-page Google Forms survey by selecting random options across approximately 25 questions with various types (radio buttons, checkboxes, grid questions) and submits the form.

Starting URL: https://docs.google.com/forms/d/e/1FAIpQLSf94g2-TSUgduHEoTI8Ecjrd2074M6rB6vEEGwmQwuu7jN3zw/viewform

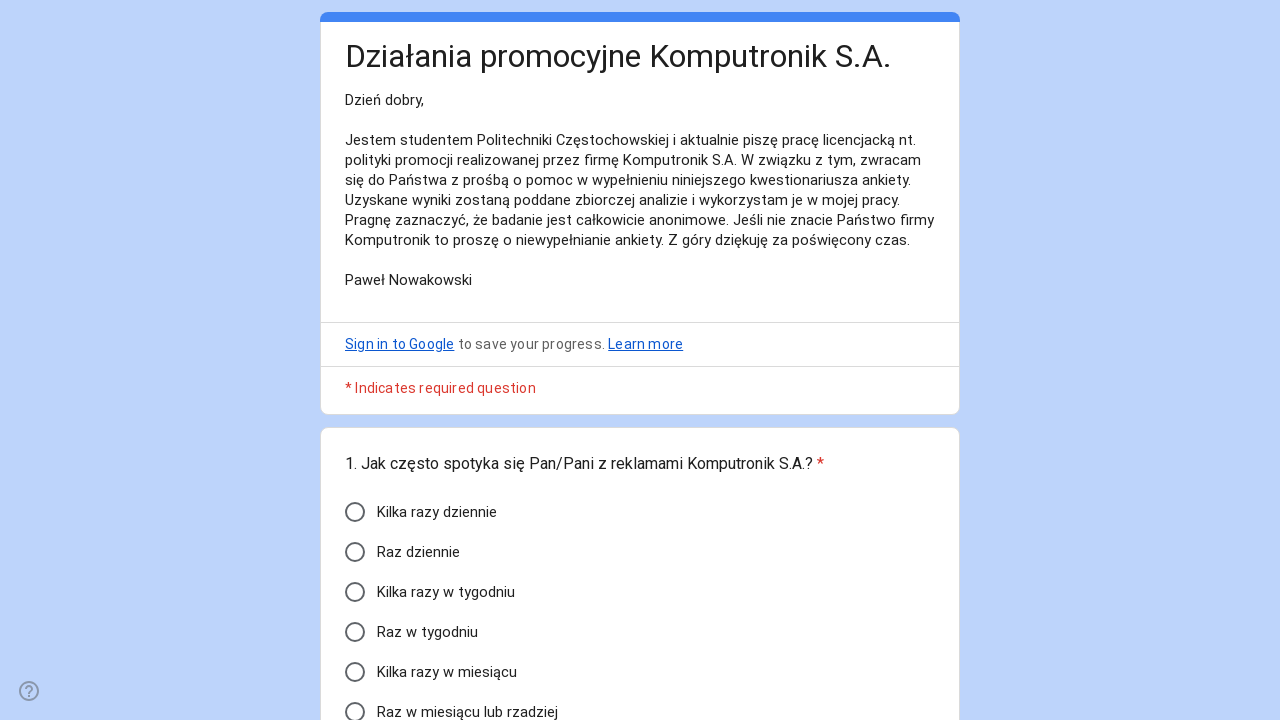

Waited for form to load
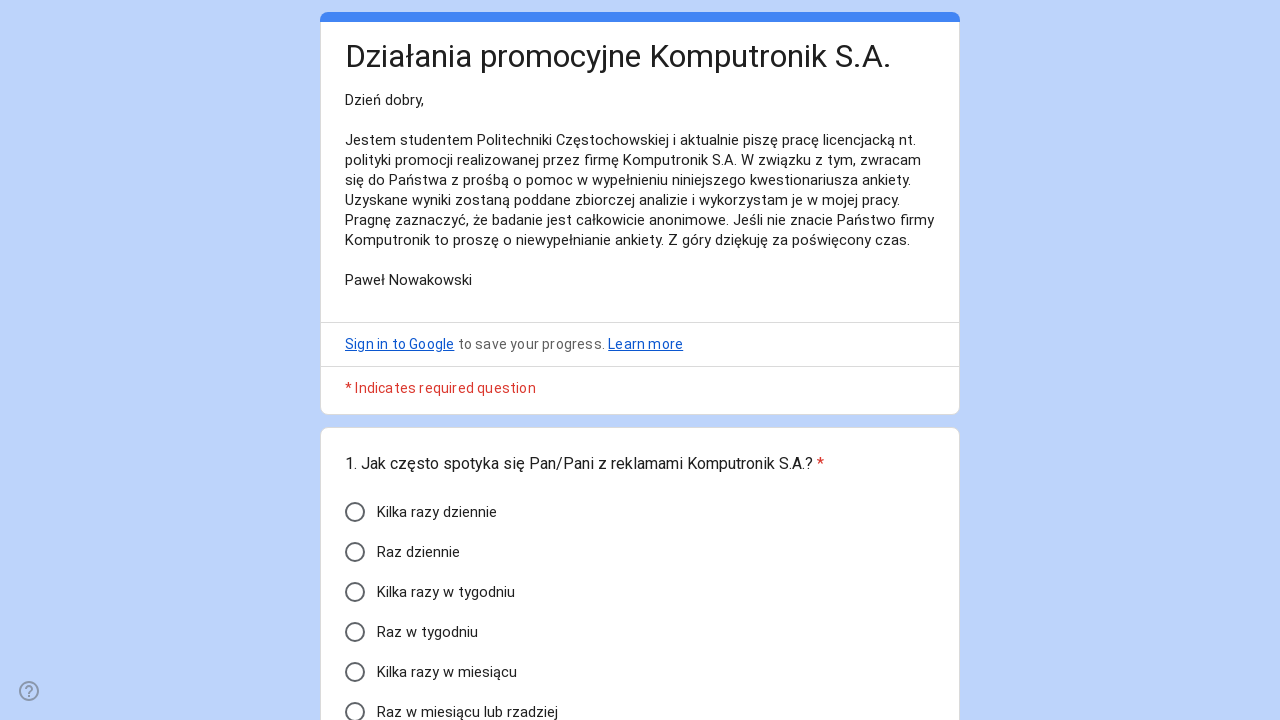

Located Q01 radio button options
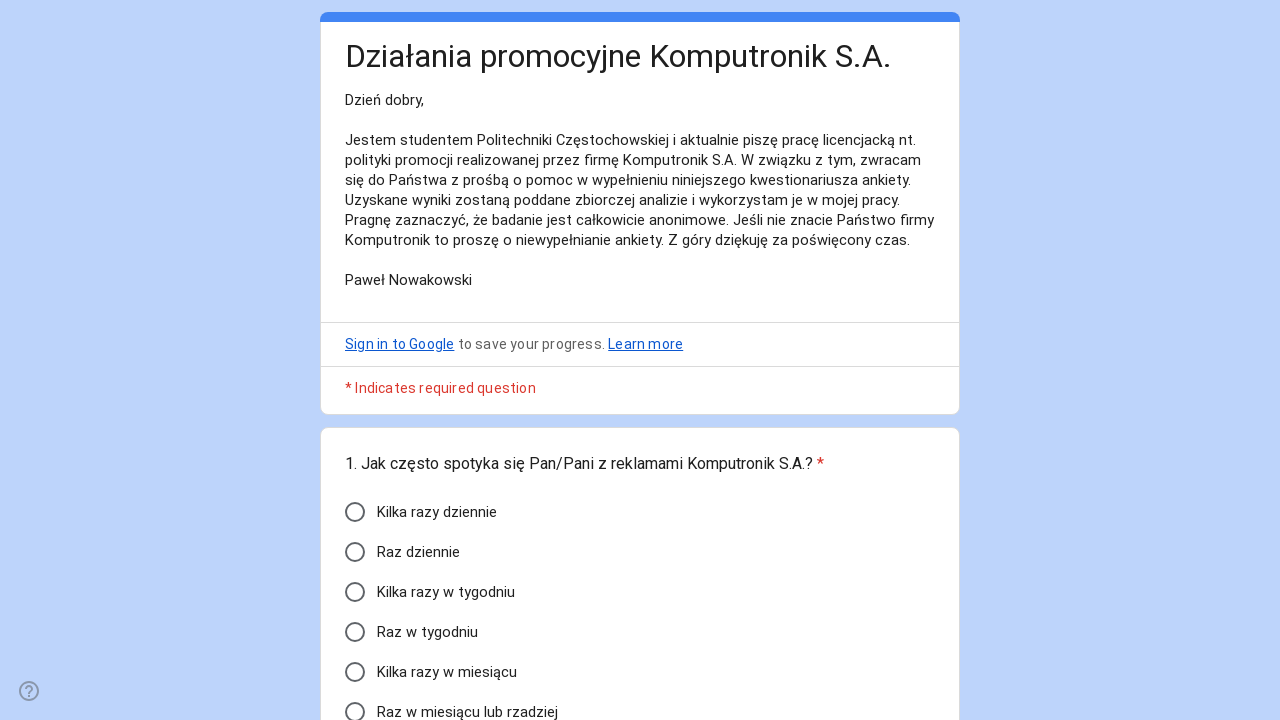

Q01: Selected radio option 4 from 8 choices at (355, 632) on xpath=//div[contains(@data-params, '[')][1]//div[@role='radio'] >> nth=3
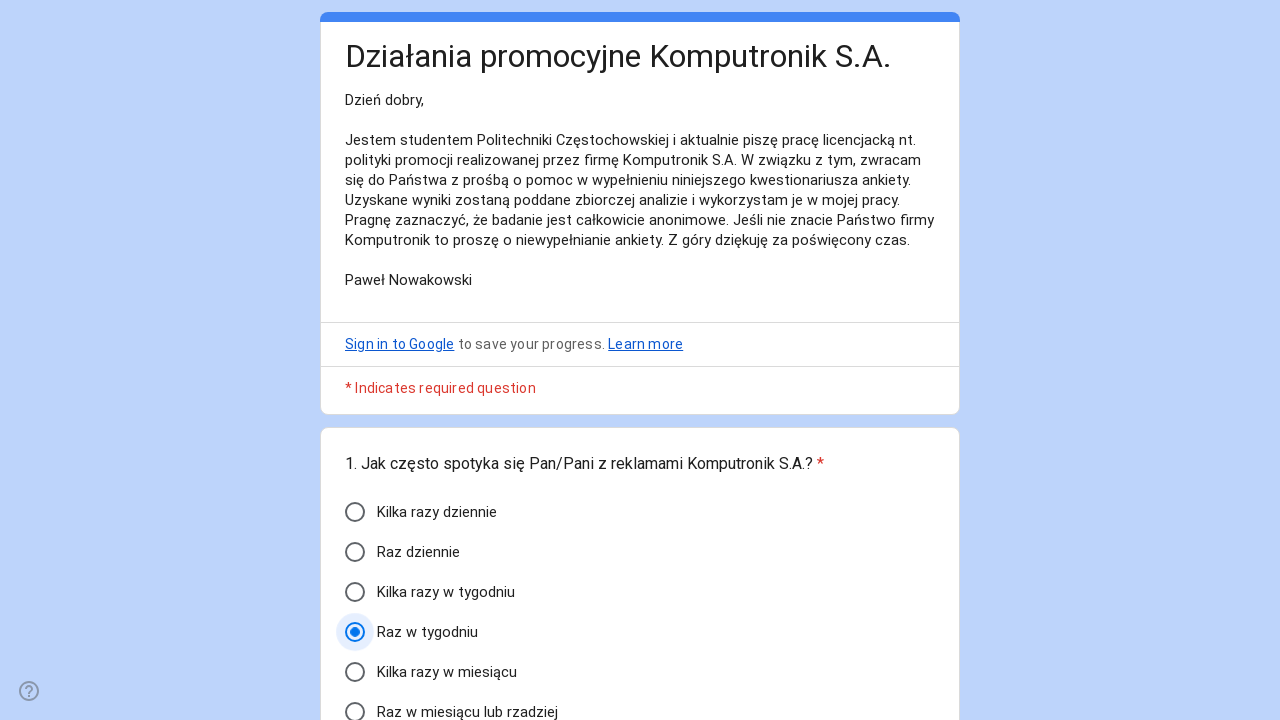

Located Q02 checkbox options
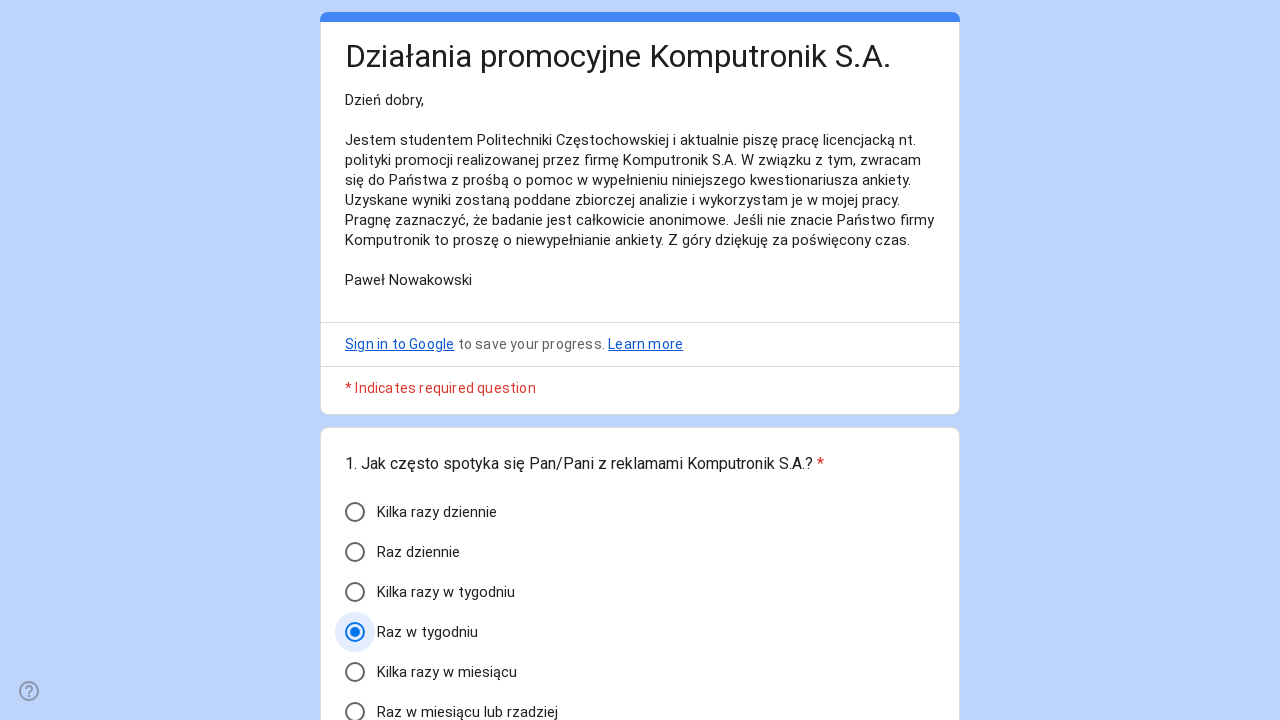

Q02: Selected multiple checkboxes based on random value 16 at (355, 612) on div[role='checkbox'] >> nth=8
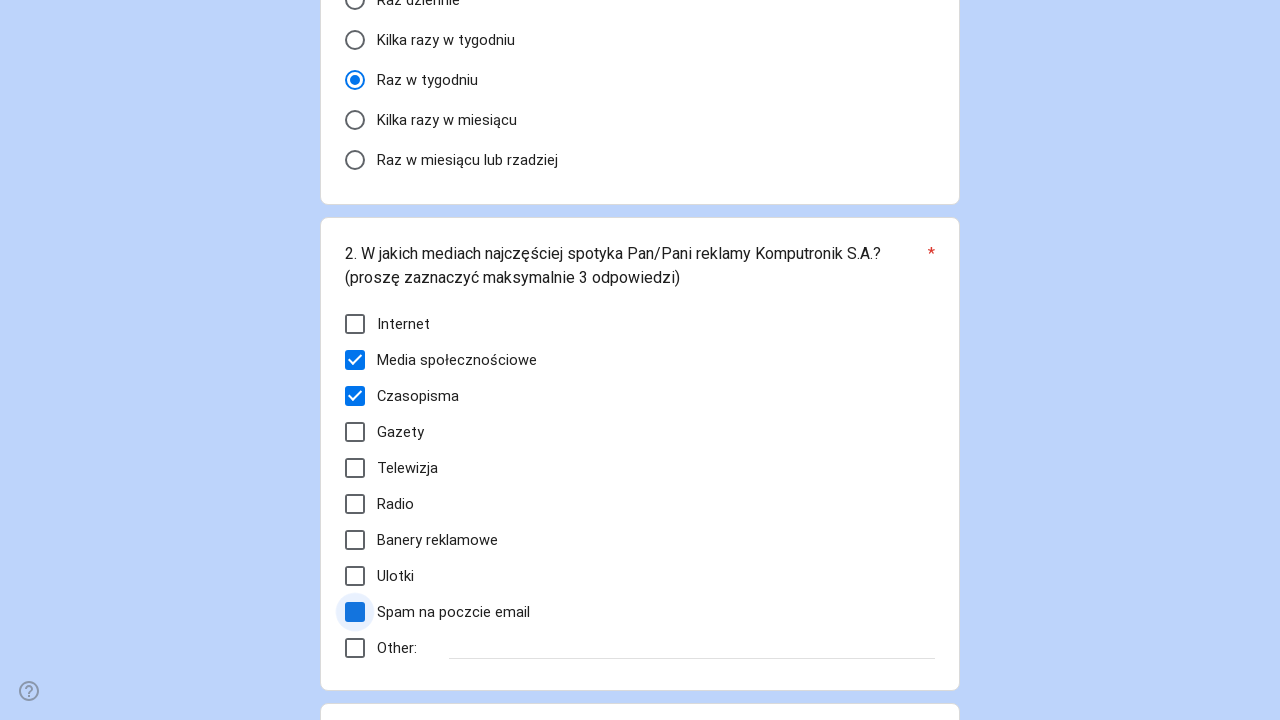

Located Q04 radio button options
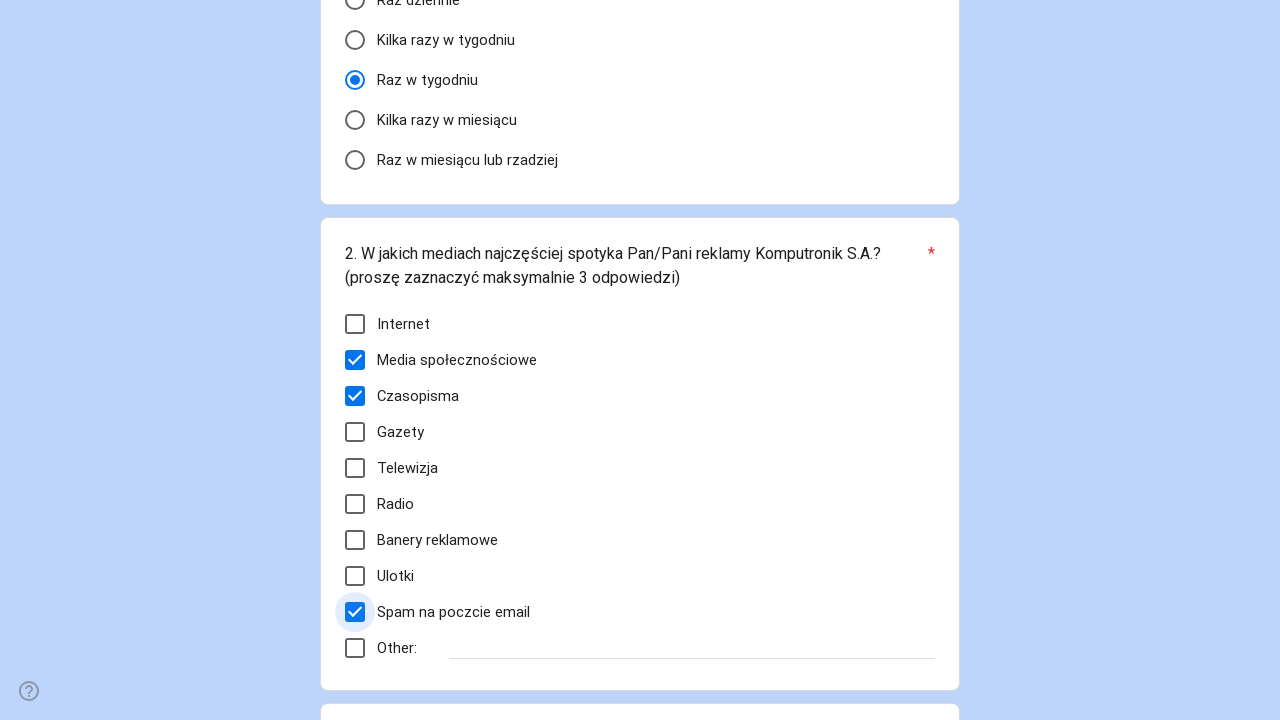

Q04: Selected radio option 2 from 6 choices at (593, 361) on div[role='radiogroup'] >> nth=1 >> div[role='radio'] >> nth=1
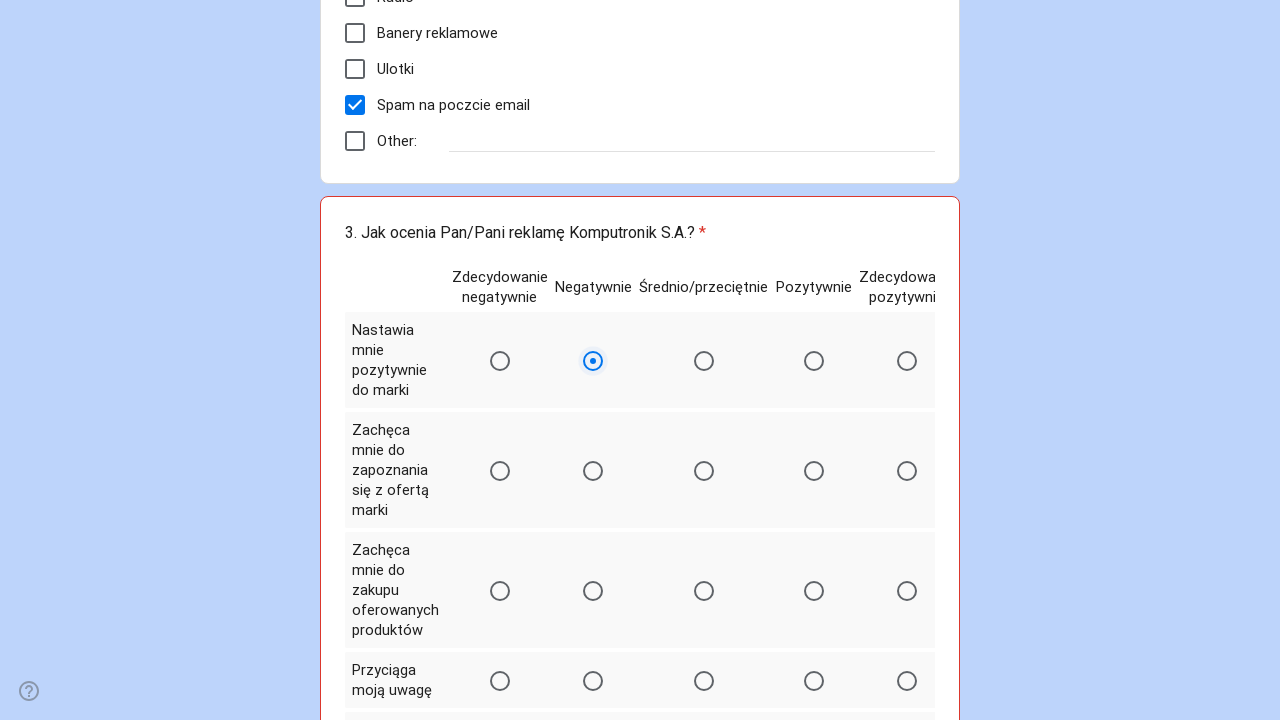

Located Q06 radio button options
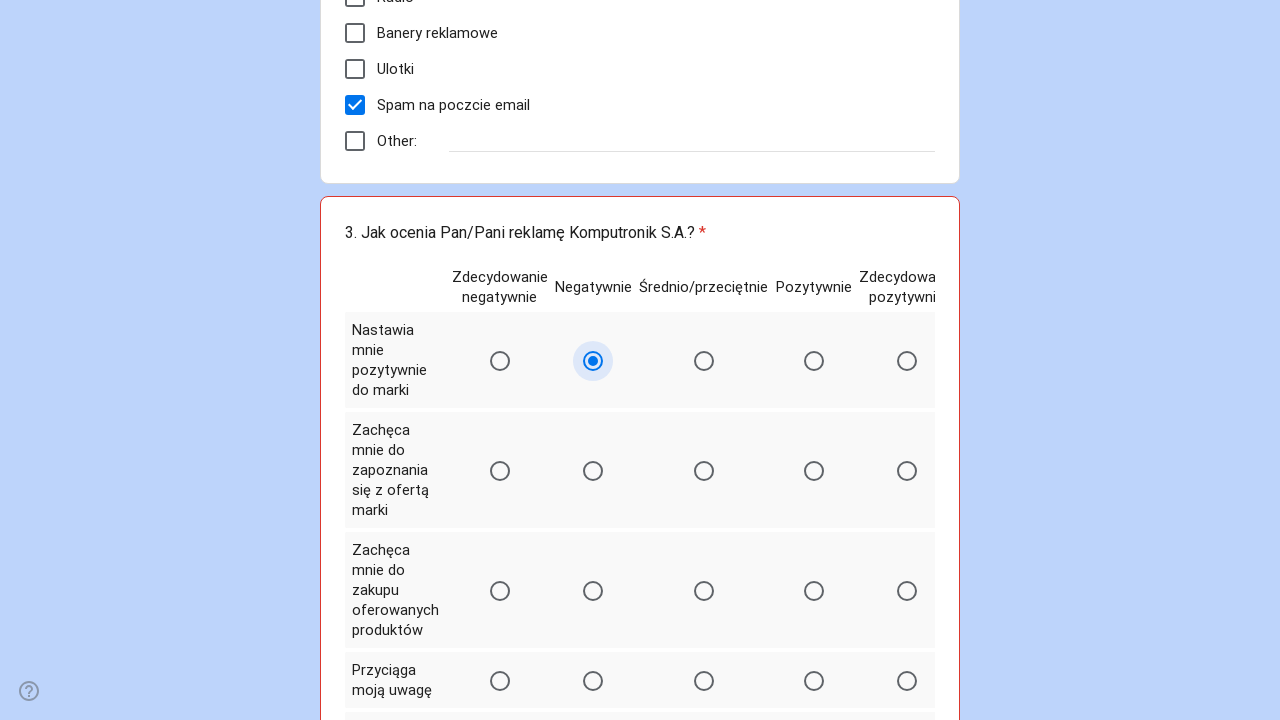

Q06: Selected radio option 3 from 5 choices at (704, 471) on div[role='radiogroup'] >> nth=2 >> div[role='radio'] >> nth=2
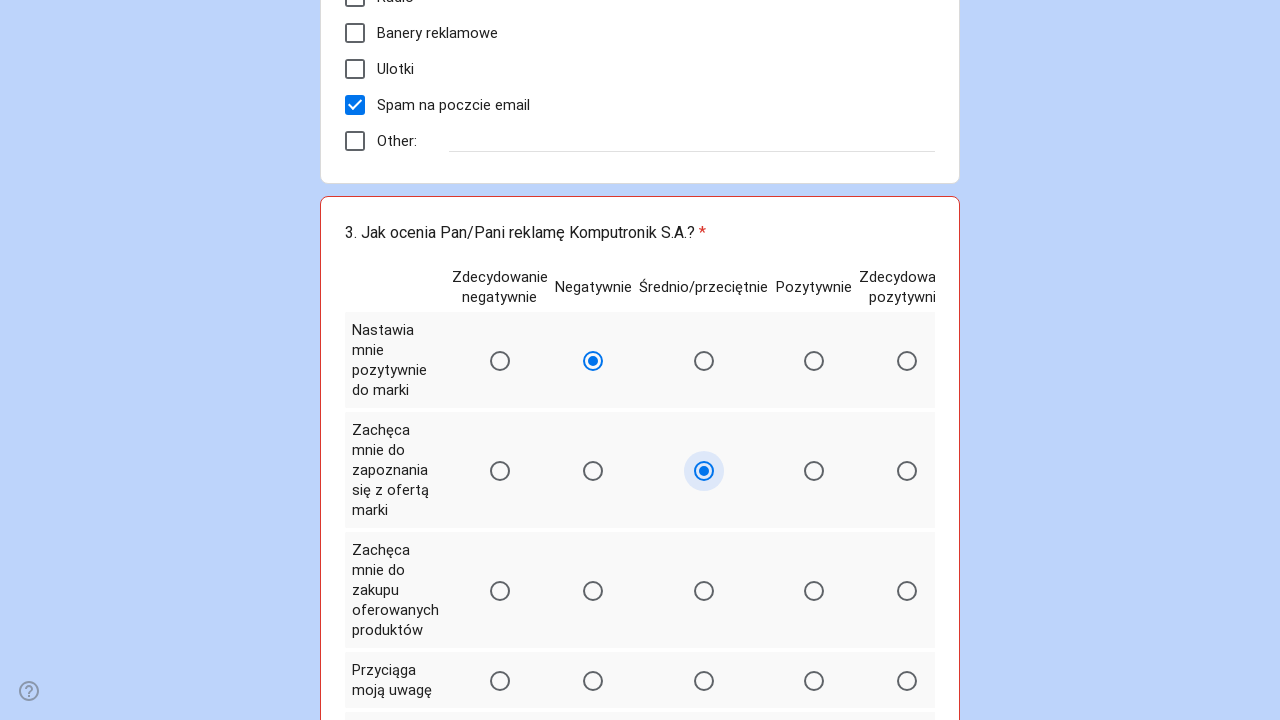

Located Q07 radio button options
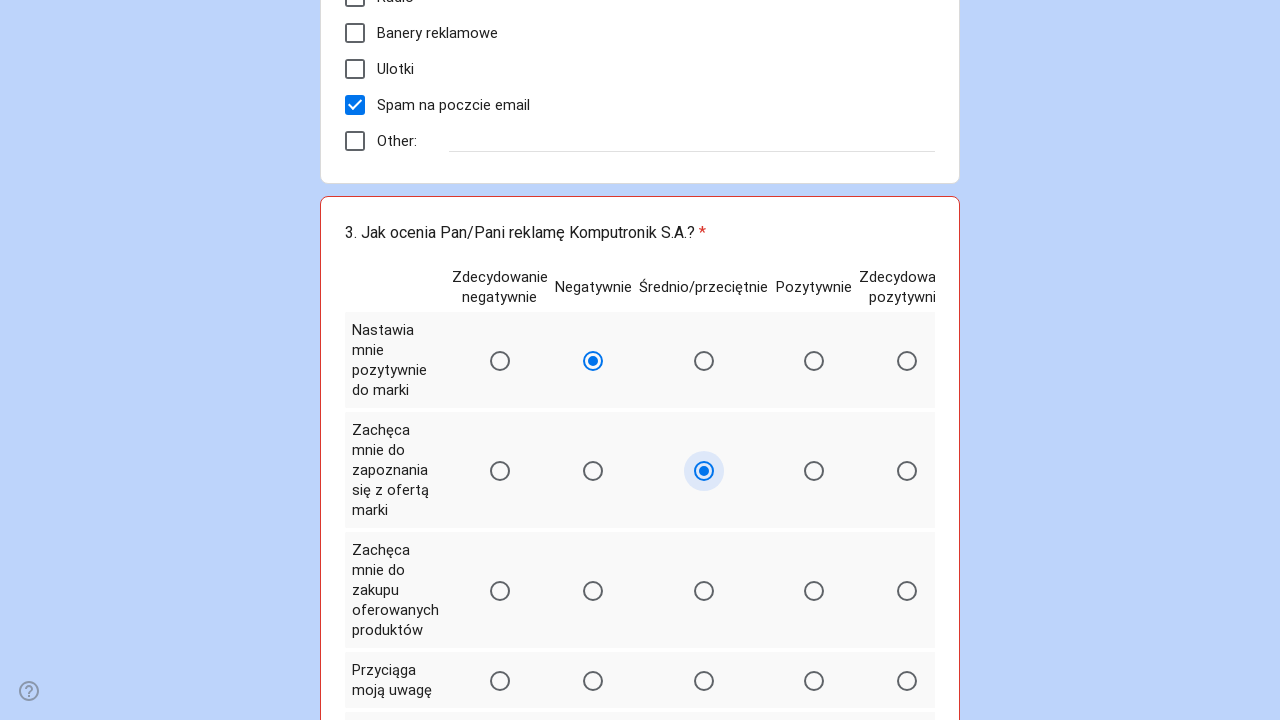

Q07: Selected binary option 2 at (593, 591) on div[role='radiogroup'] >> nth=3 >> div[role='radio'] >> nth=1
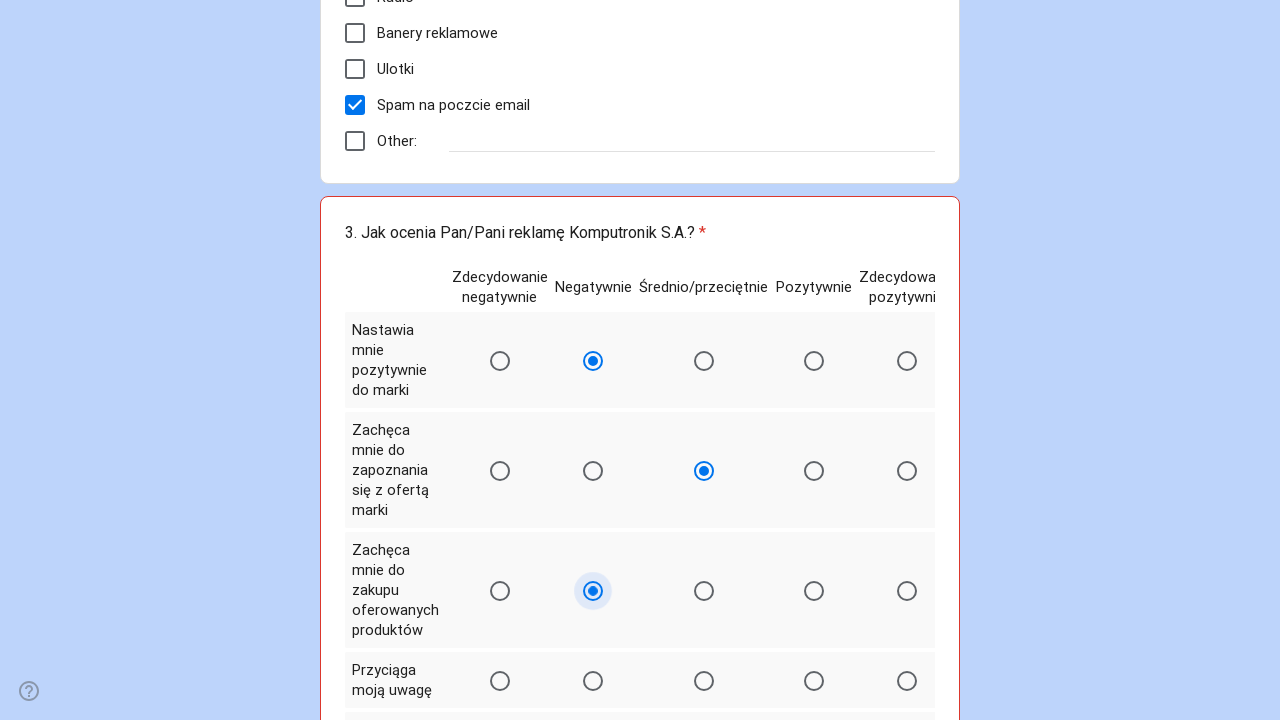

Located Q09 radio button options
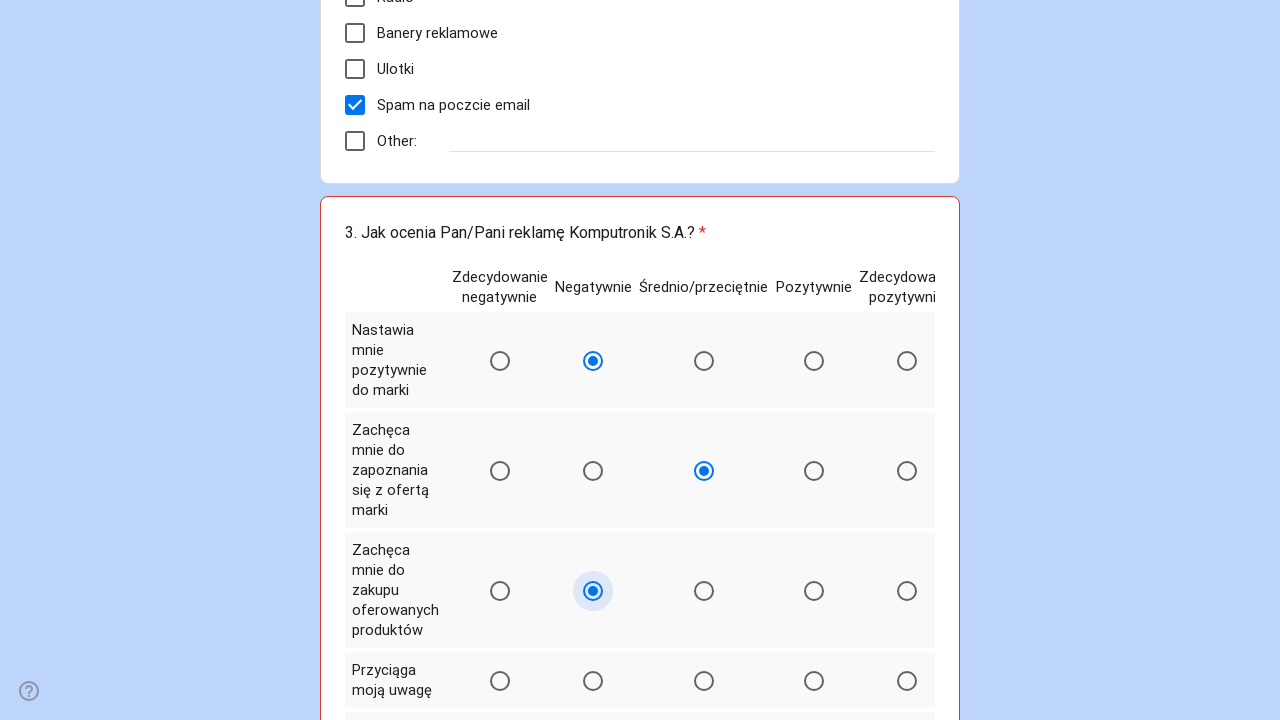

Q09: Selected binary option 2 at (593, 681) on div[role='radiogroup'] >> nth=4 >> div[role='radio'] >> nth=1
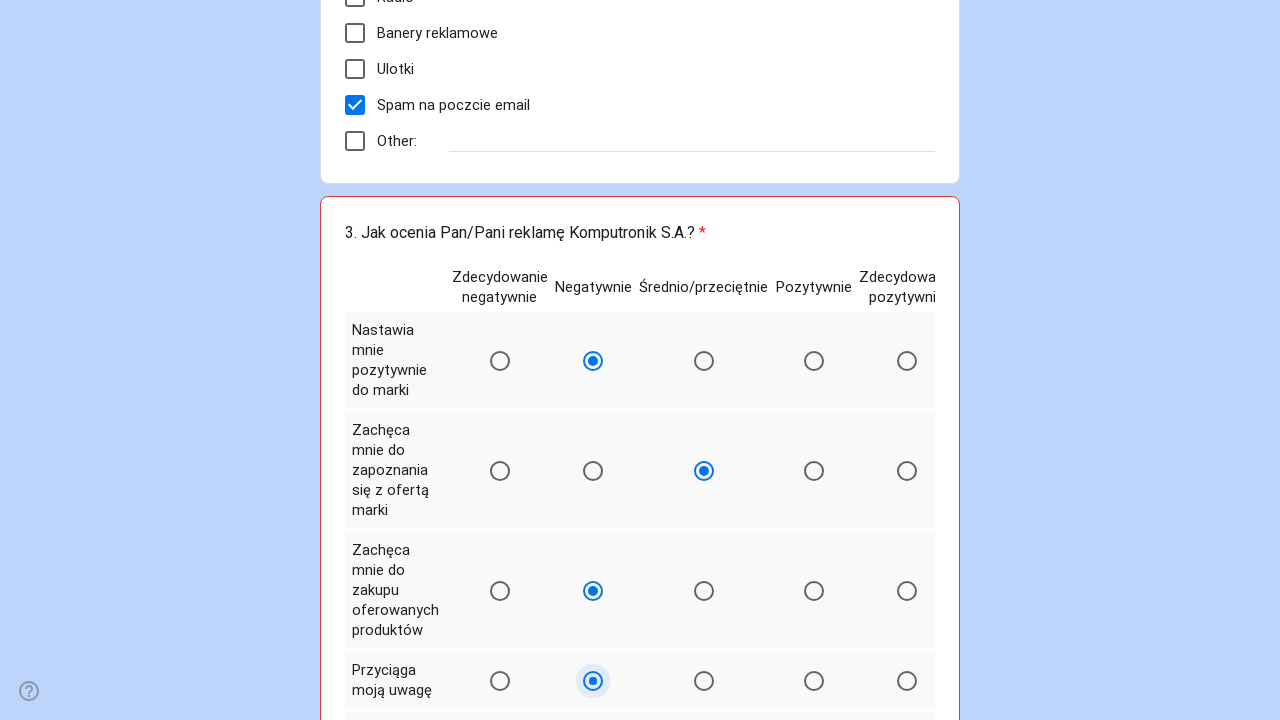

Located Q12 radio button options
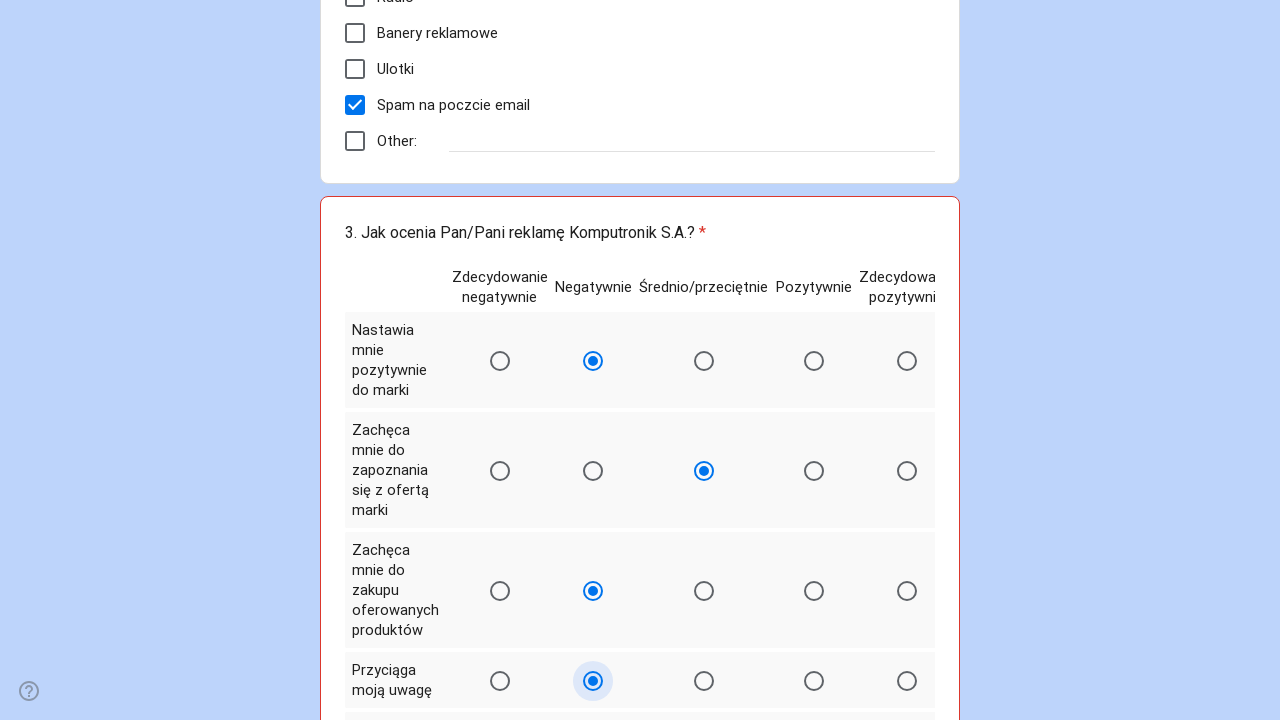

Q12: Selected binary option 1 at (500, 700) on div[role='radiogroup'] >> nth=5 >> div[role='radio'] >> nth=0
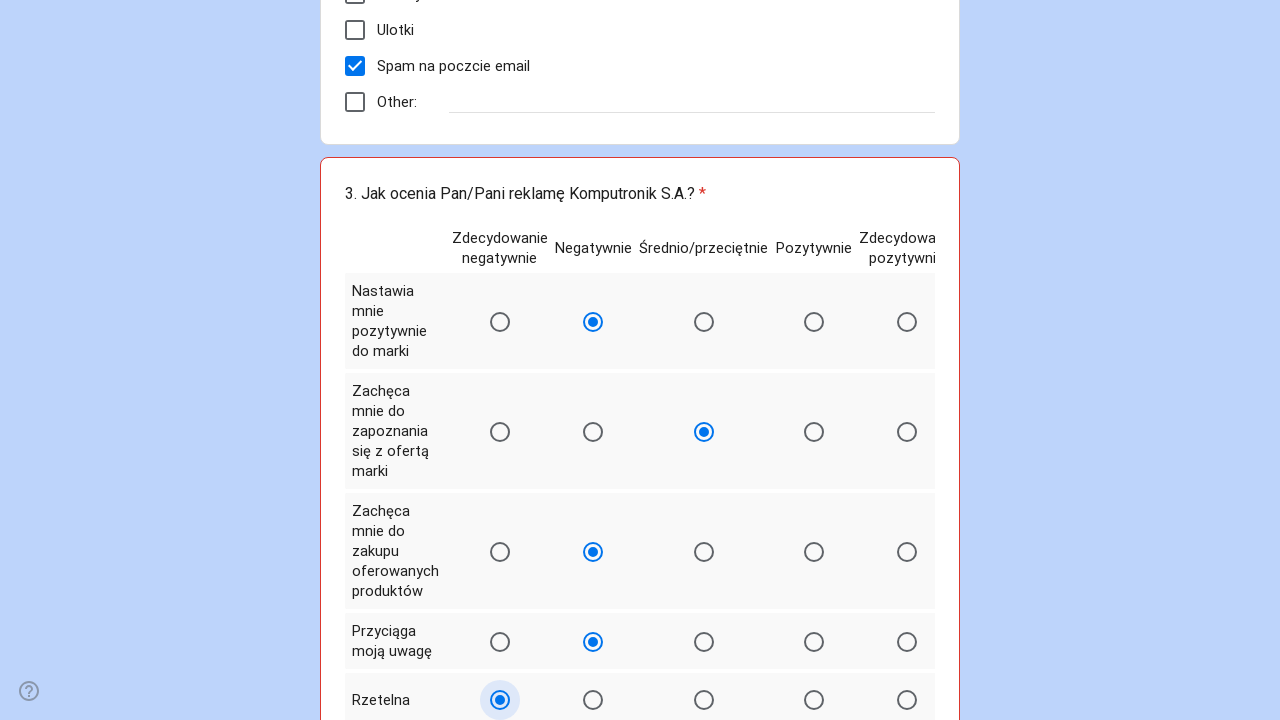

Clicked next page button to proceed to page 2 at (362, 533) on span:has-text('Dalej'), span:has-text('Next')
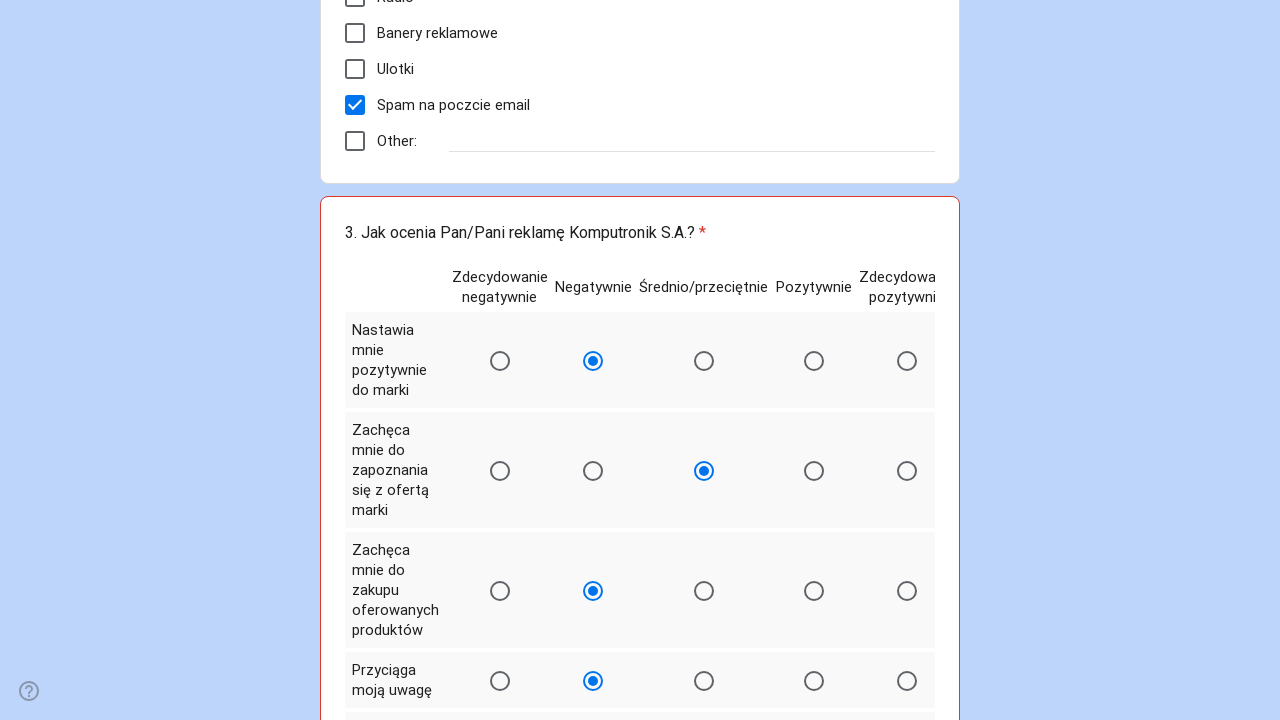

Page 2 loaded and network idle
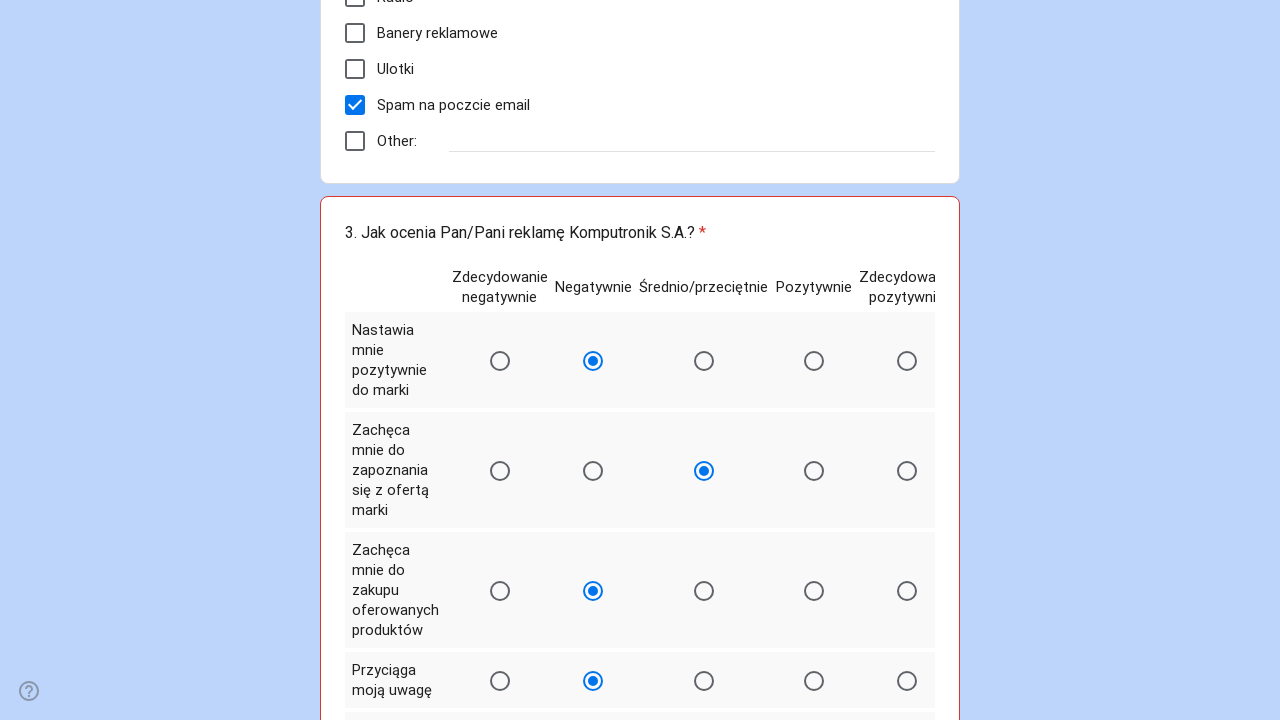

Q22: Selected binary option 1 on page 2 at (355, 360) on div[role='radio'] >> nth=0
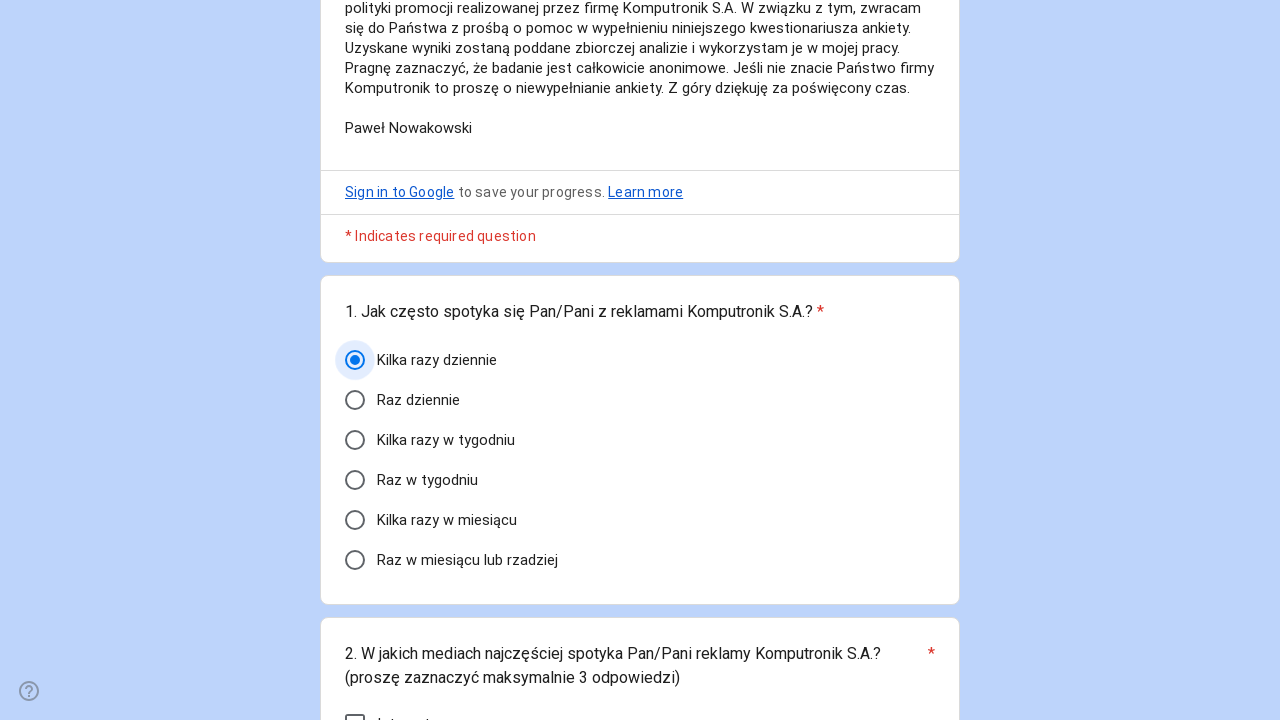

Clicked submit button to submit form at (640, 361) on span:has-text('Prze'), span:has-text('Submit')
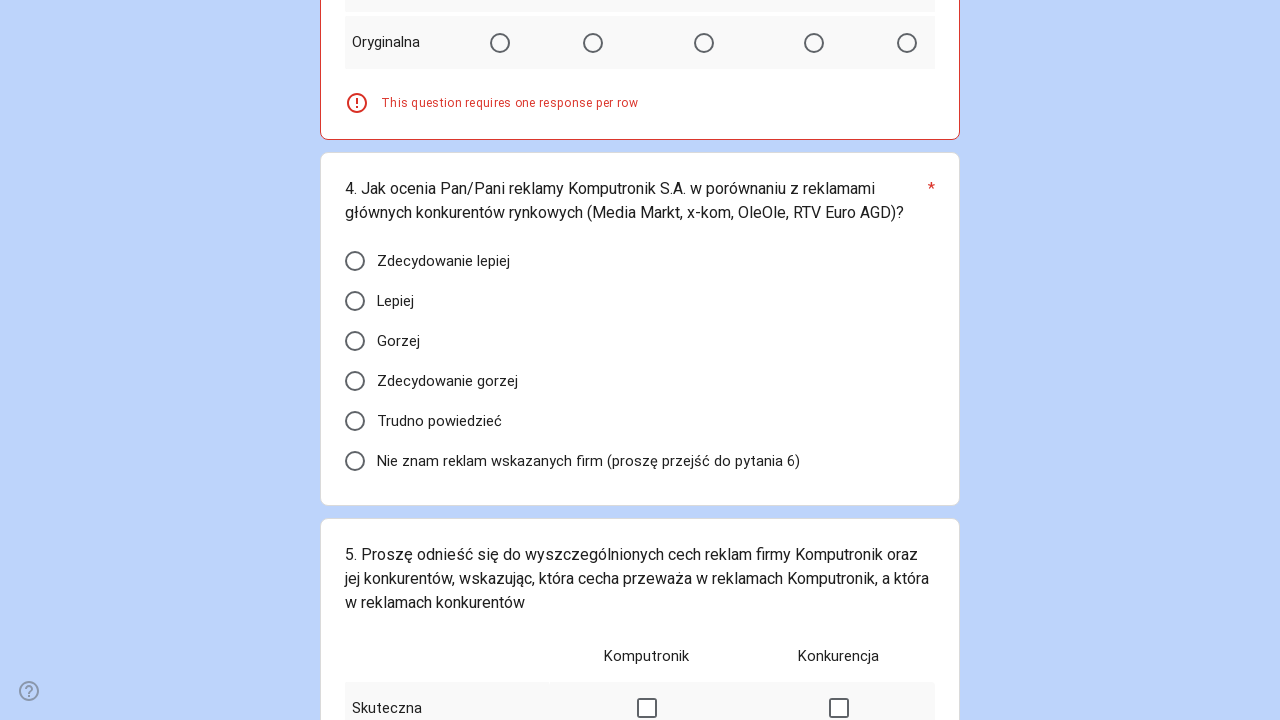

Form submission completed and page loaded
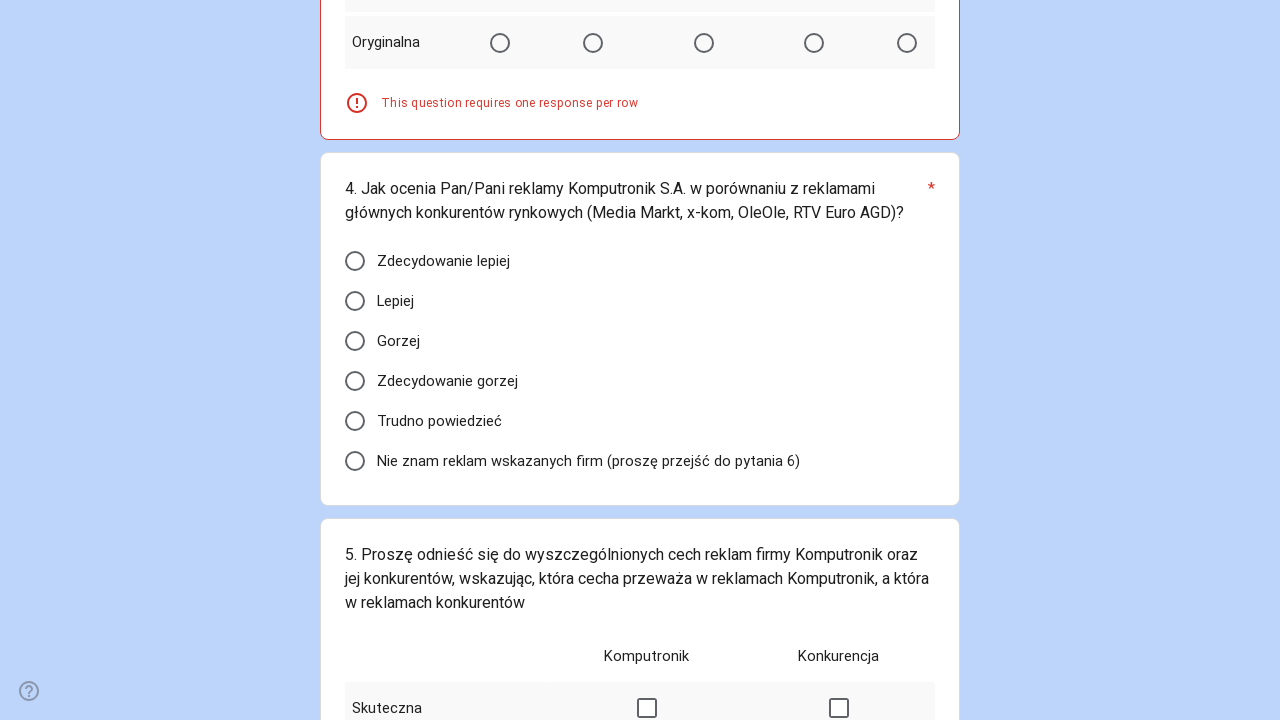

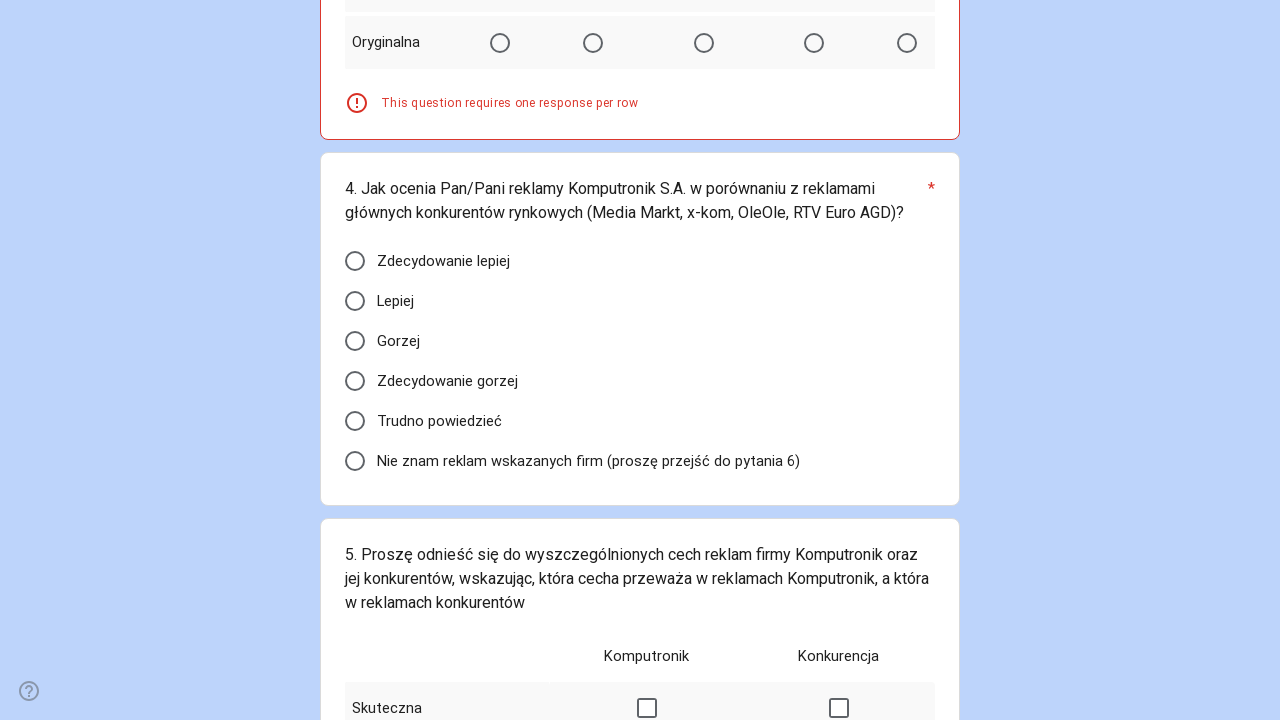